Tests negative search scenario by entering a search term that may not return results

Starting URL: https://www.advantageonlineshopping.com/

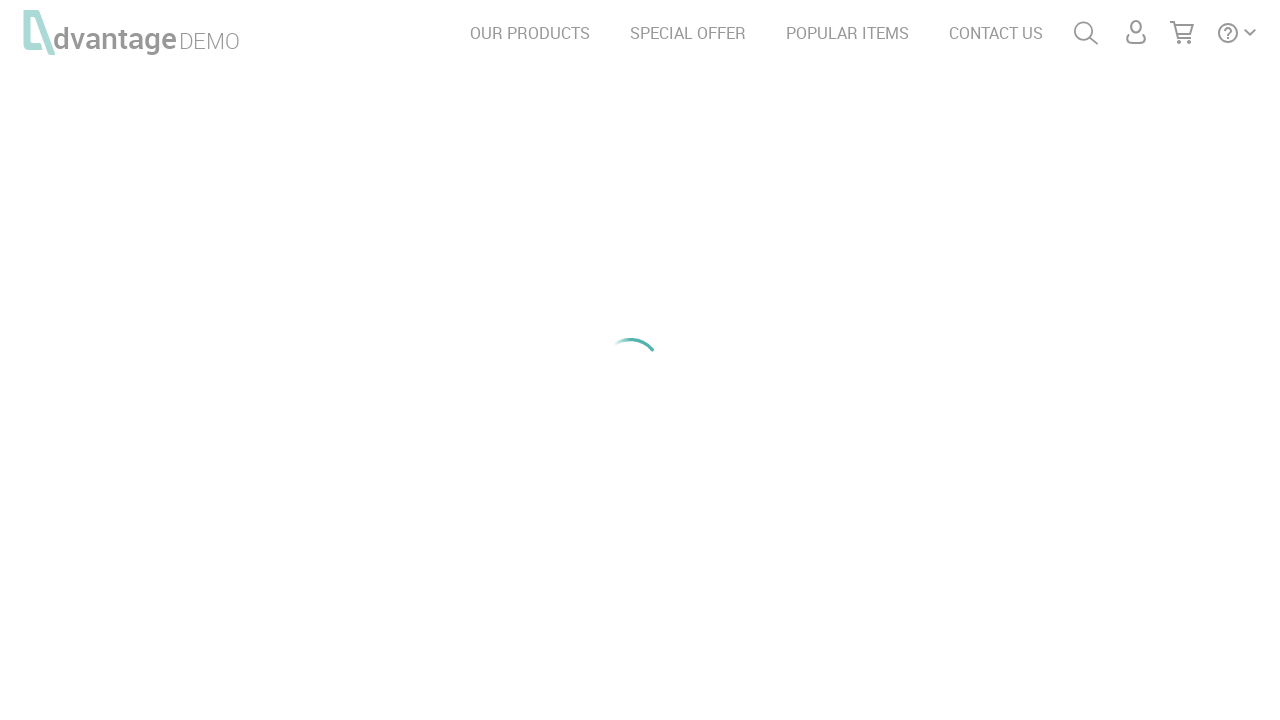

Filled search field with non-existent term 'xyz123nonexistent' on #autoComplete
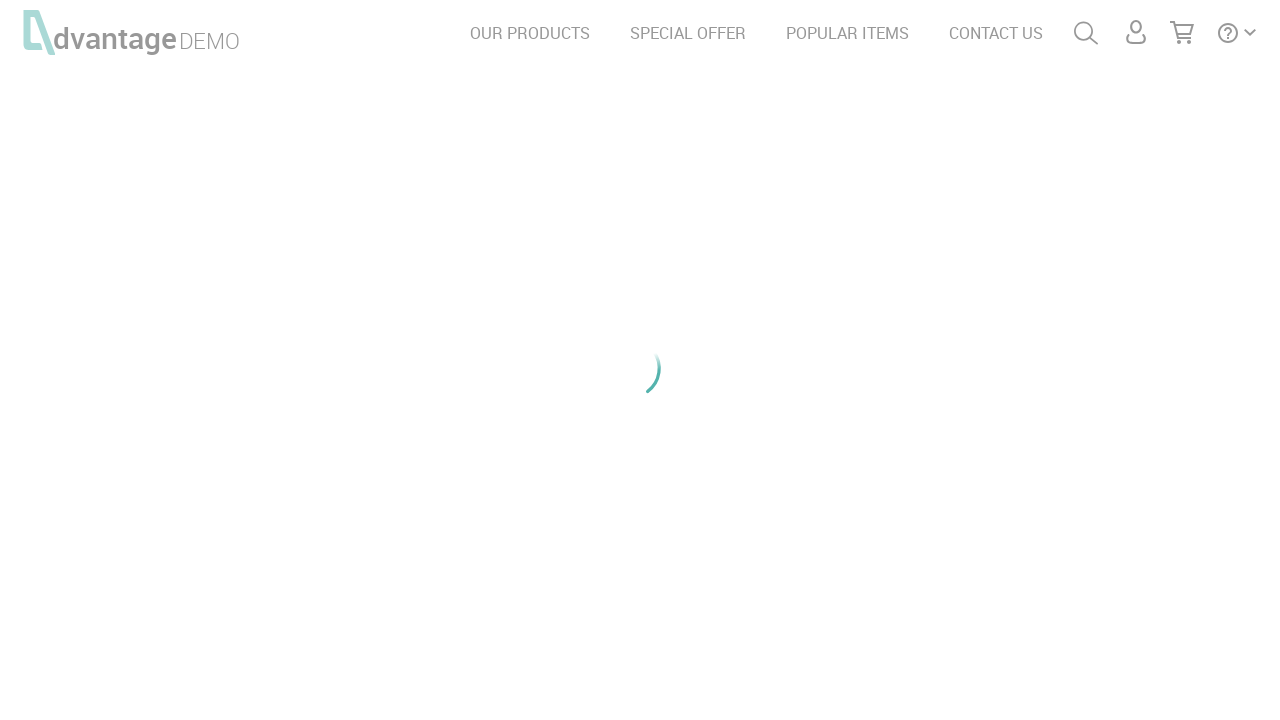

Pressed Enter to submit negative search on #autoComplete
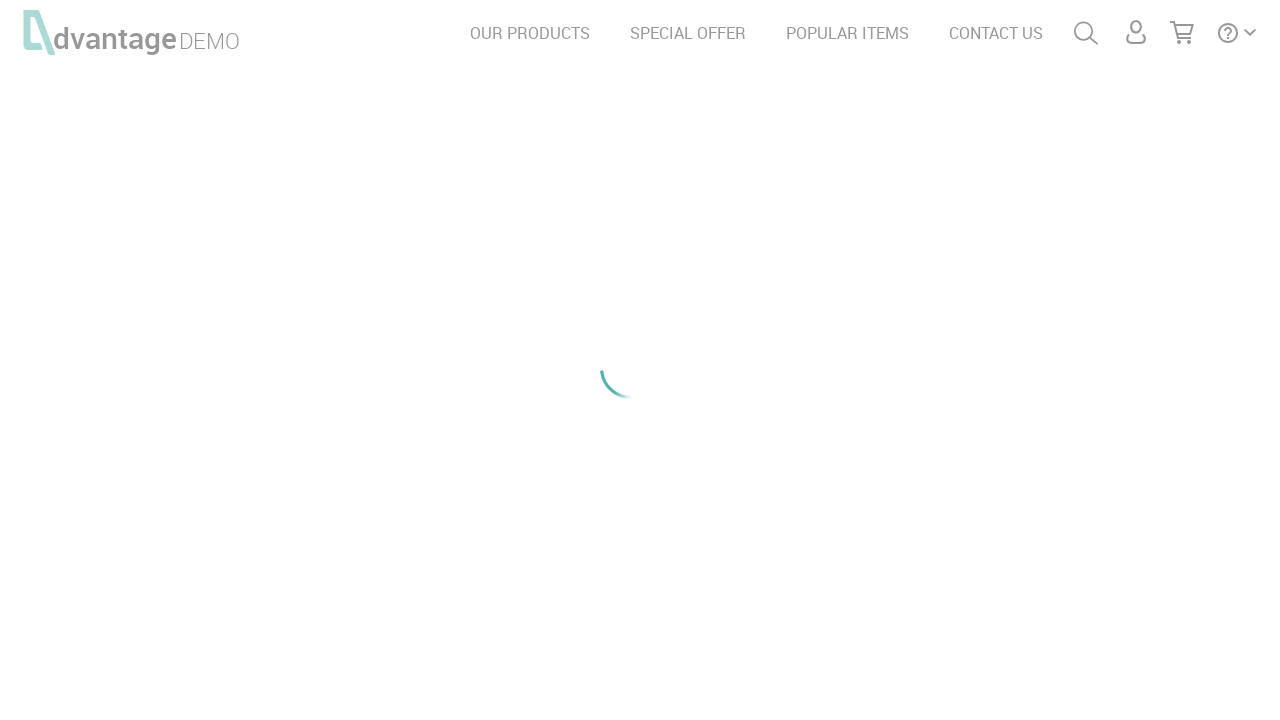

Waited for page to finish loading after search
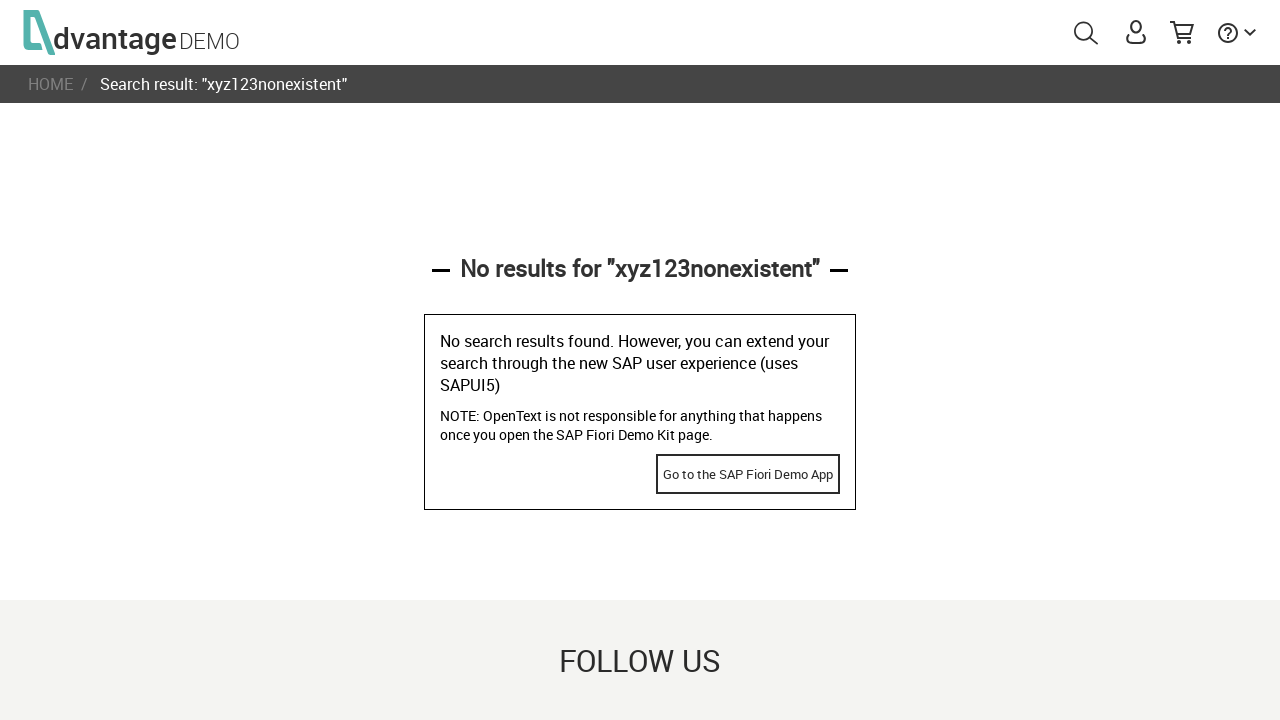

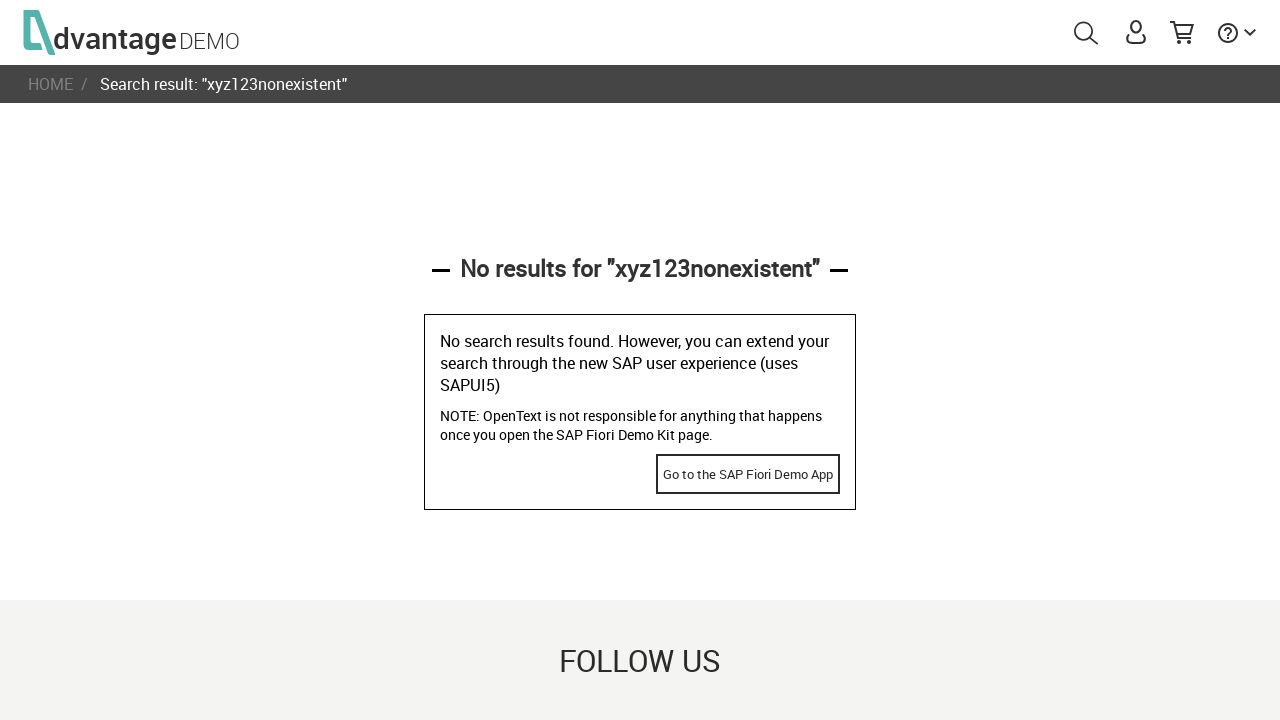